Tests the booking price calculation on a hotel reservation site by selecting dates, checking availability, and verifying the total price is correctly calculated.

Starting URL: https://automationintesting.online/

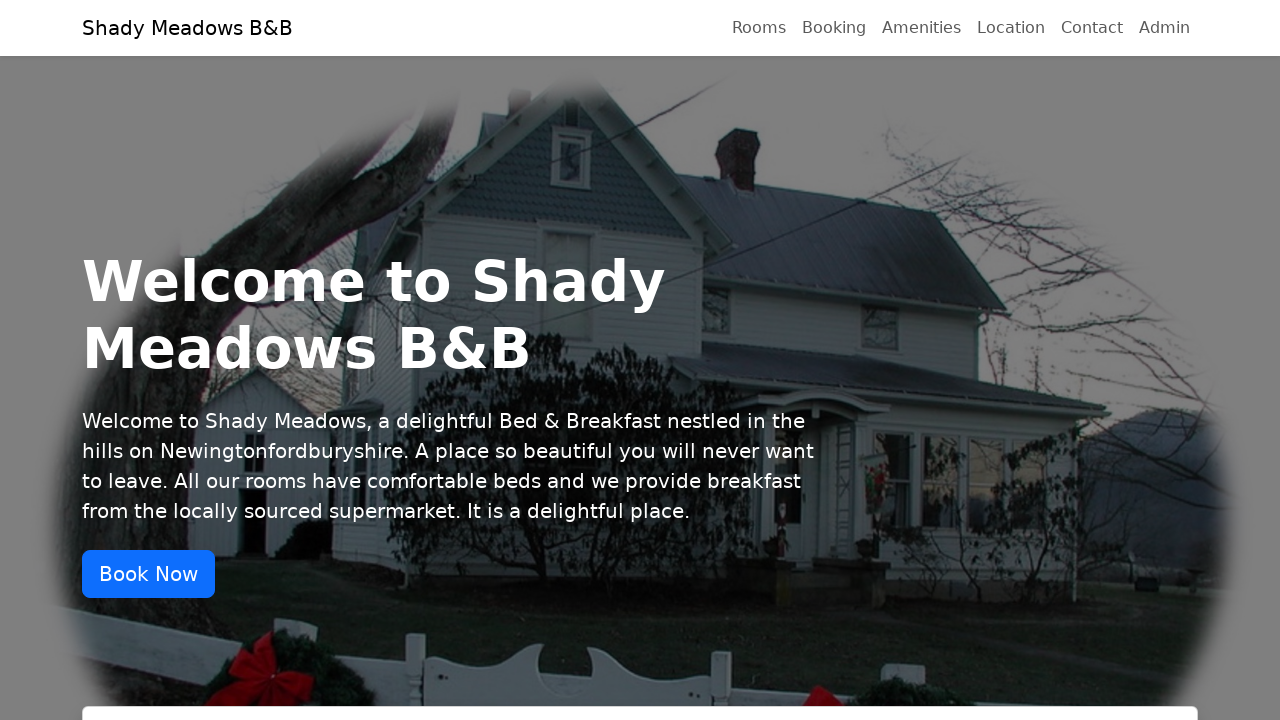

Waited for checkout date picker input to load
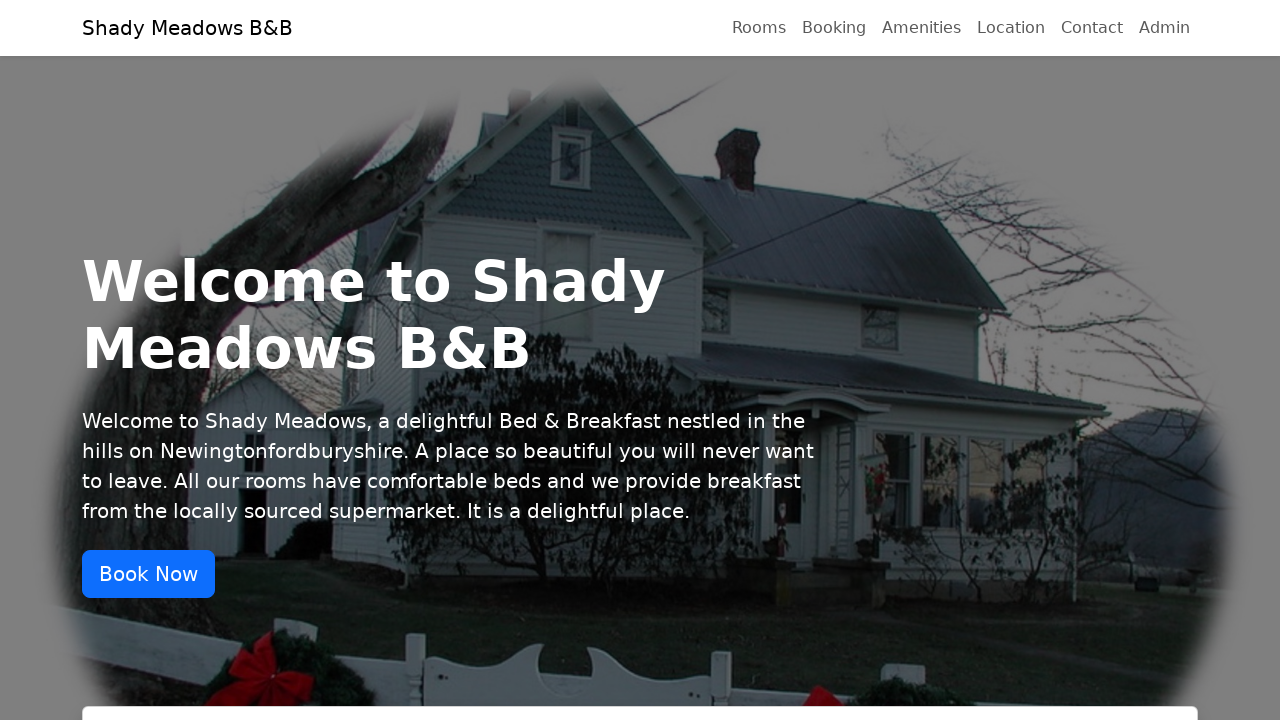

Clicked on checkout date picker input at (910, 361) on xpath=//label[@for='checkout']/following::input[1]
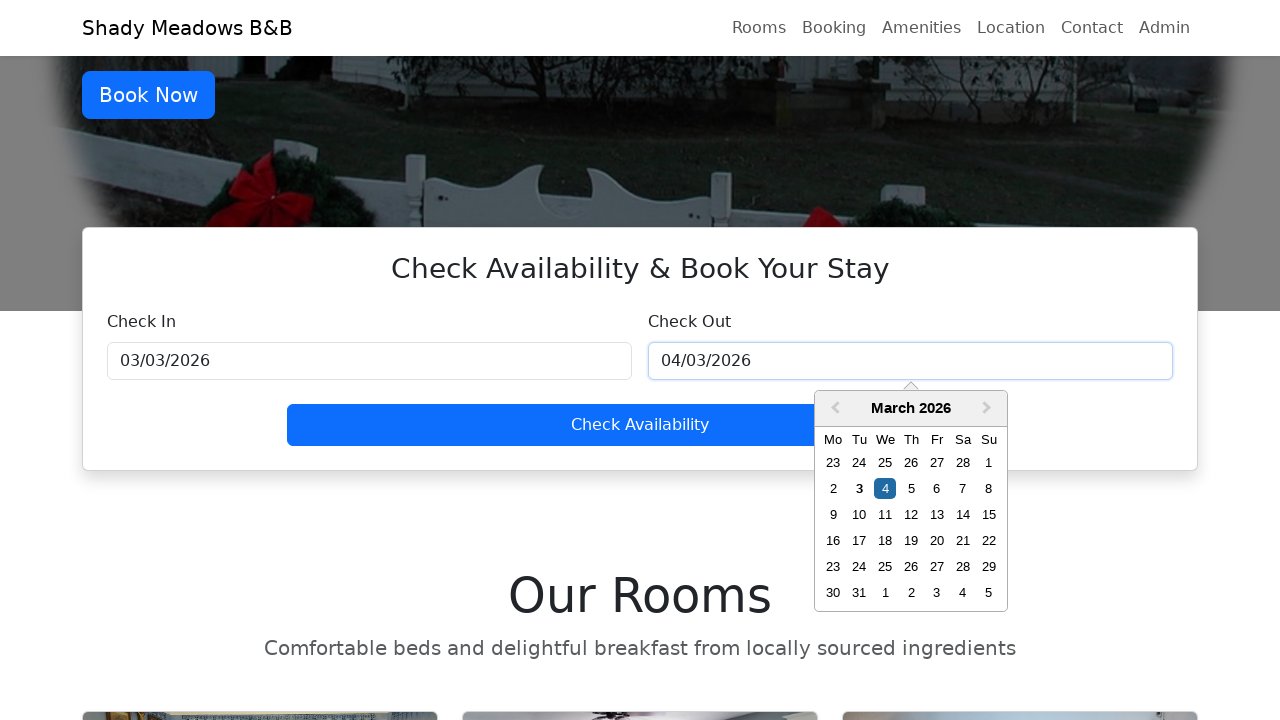

Waited for checkout date 3 days after selected date
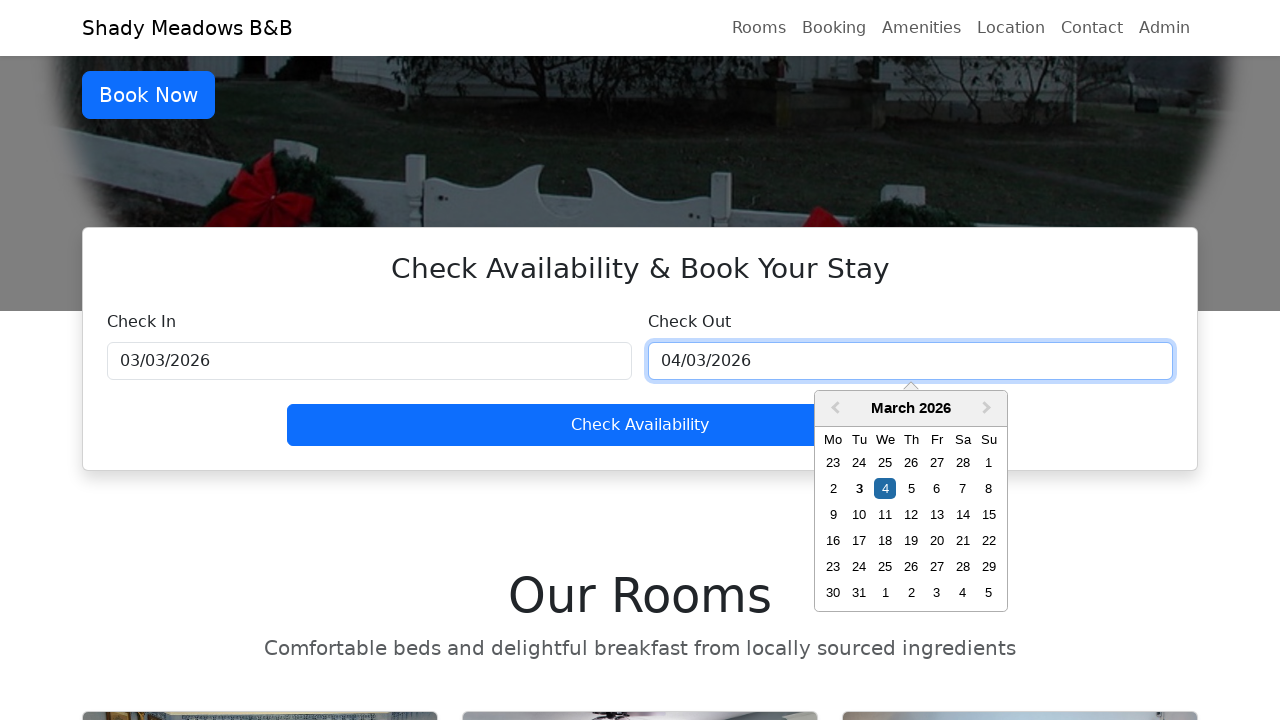

Clicked on checkout date (3 days after check-in) at (963, 489) on xpath=//div[contains(@class, 'day--selected')]/following-sibling::div[3]
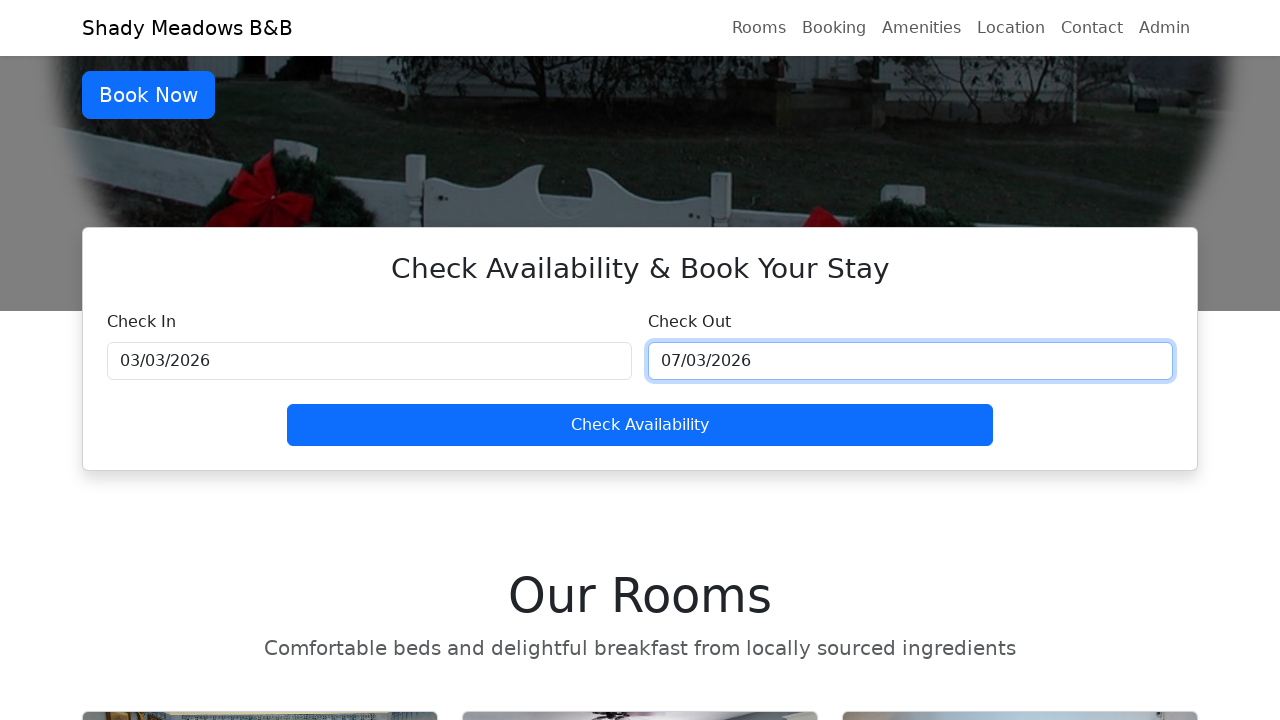

Clicked 'Check Availability' button at (640, 425) on xpath=//button[text()='Check Availability']
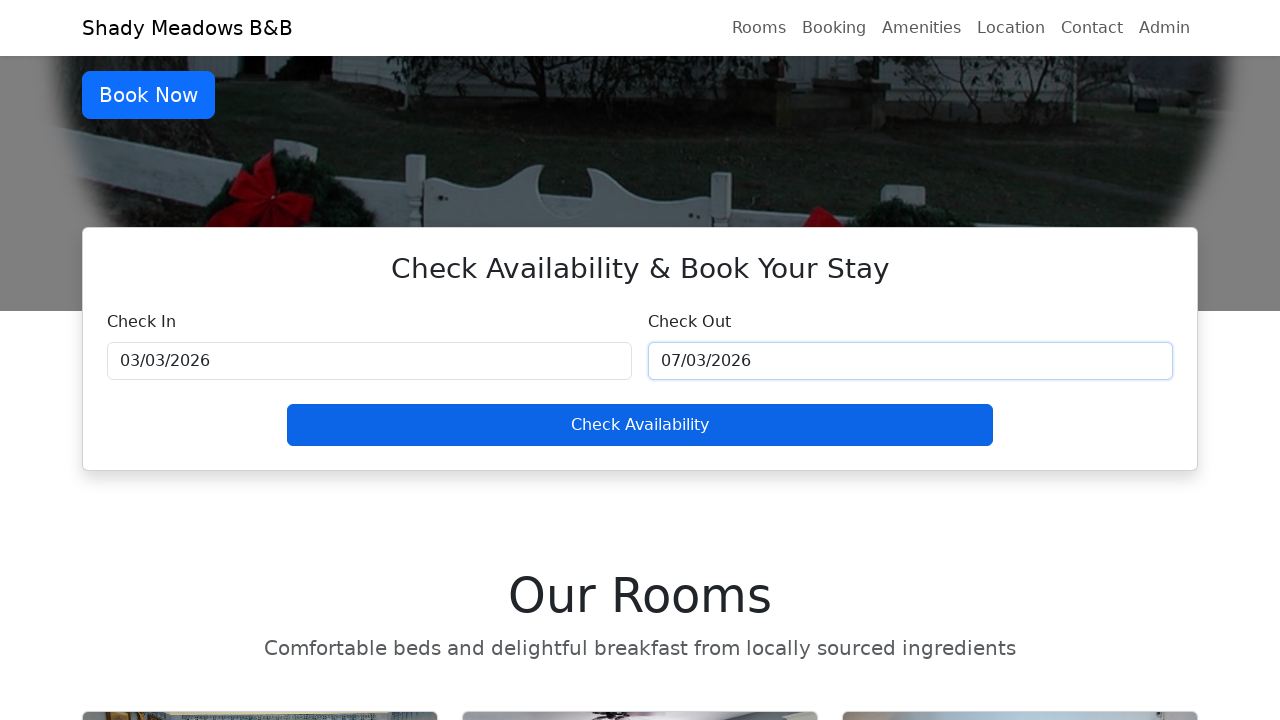

Waited for 'Book now' button to appear
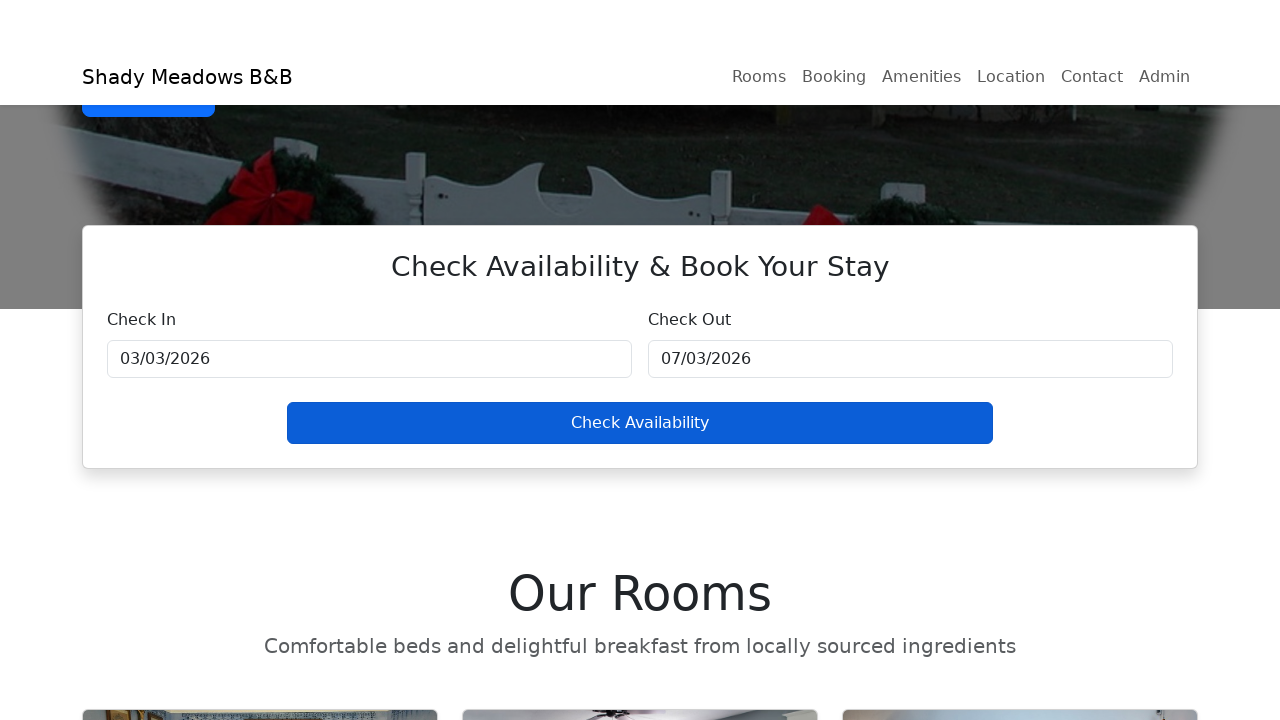

Scrolled 'Book now' button into view
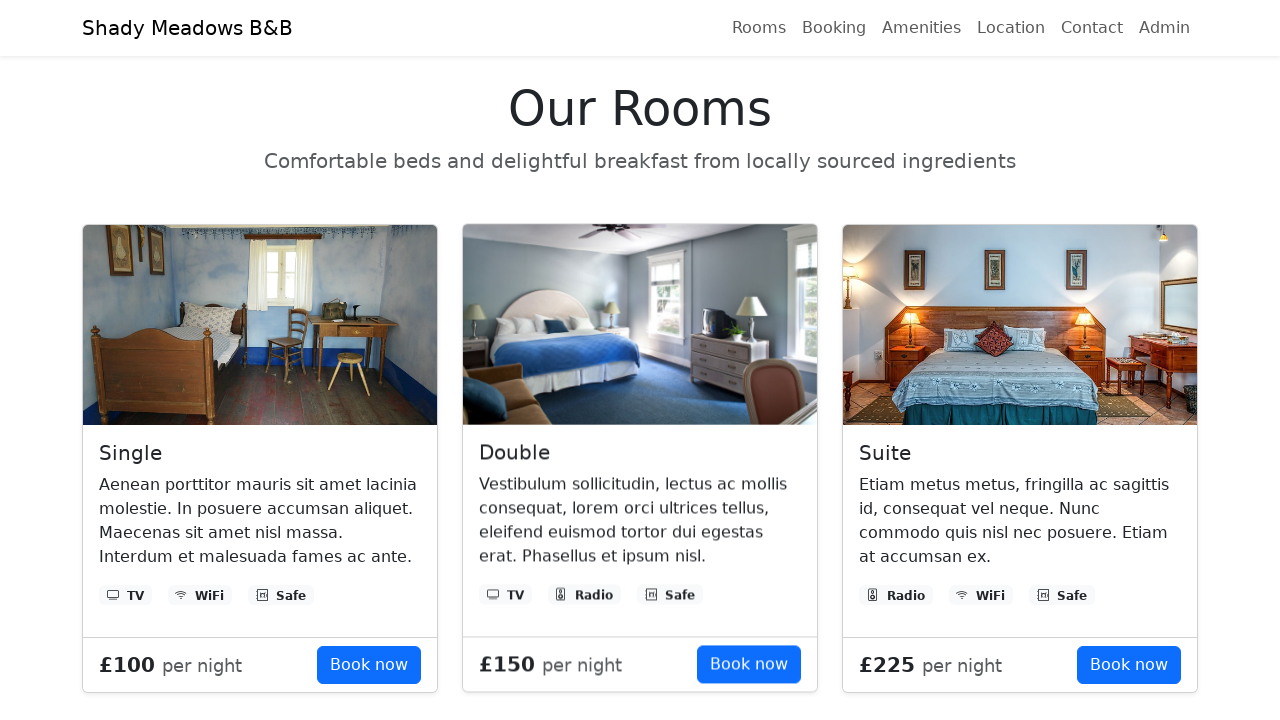

Clicked first 'Book now' button
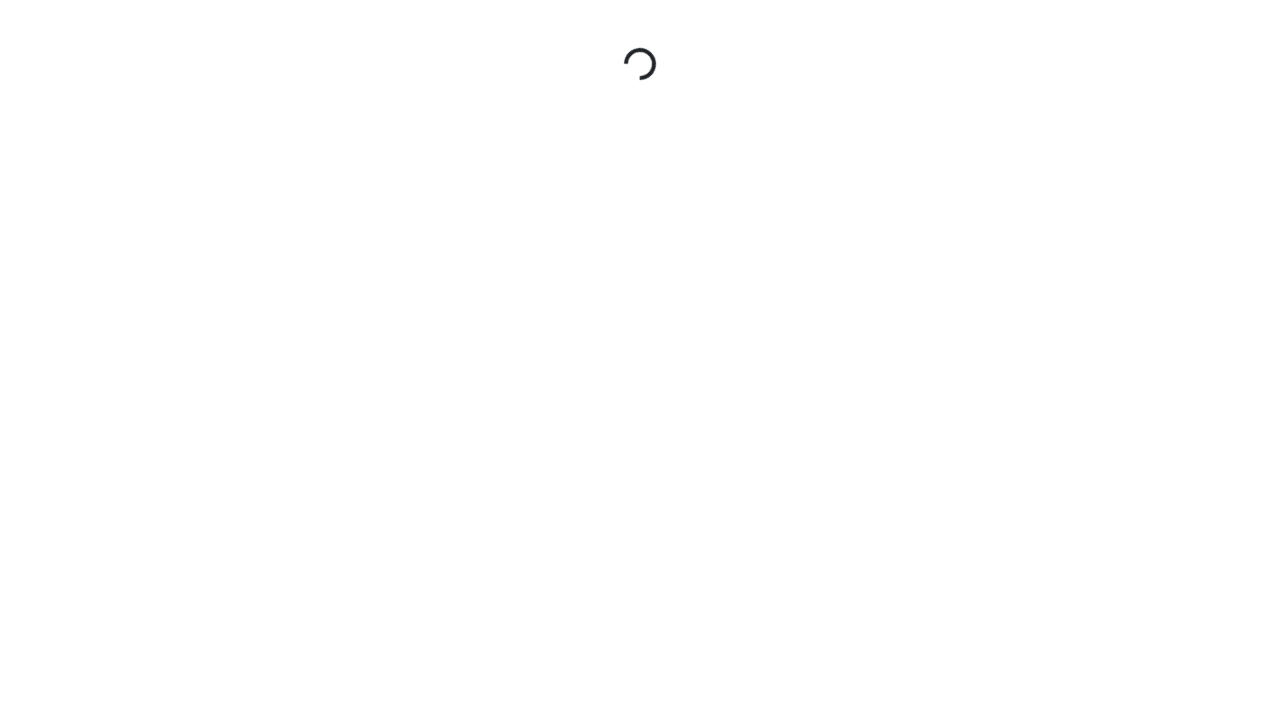

Waited for total price element to load
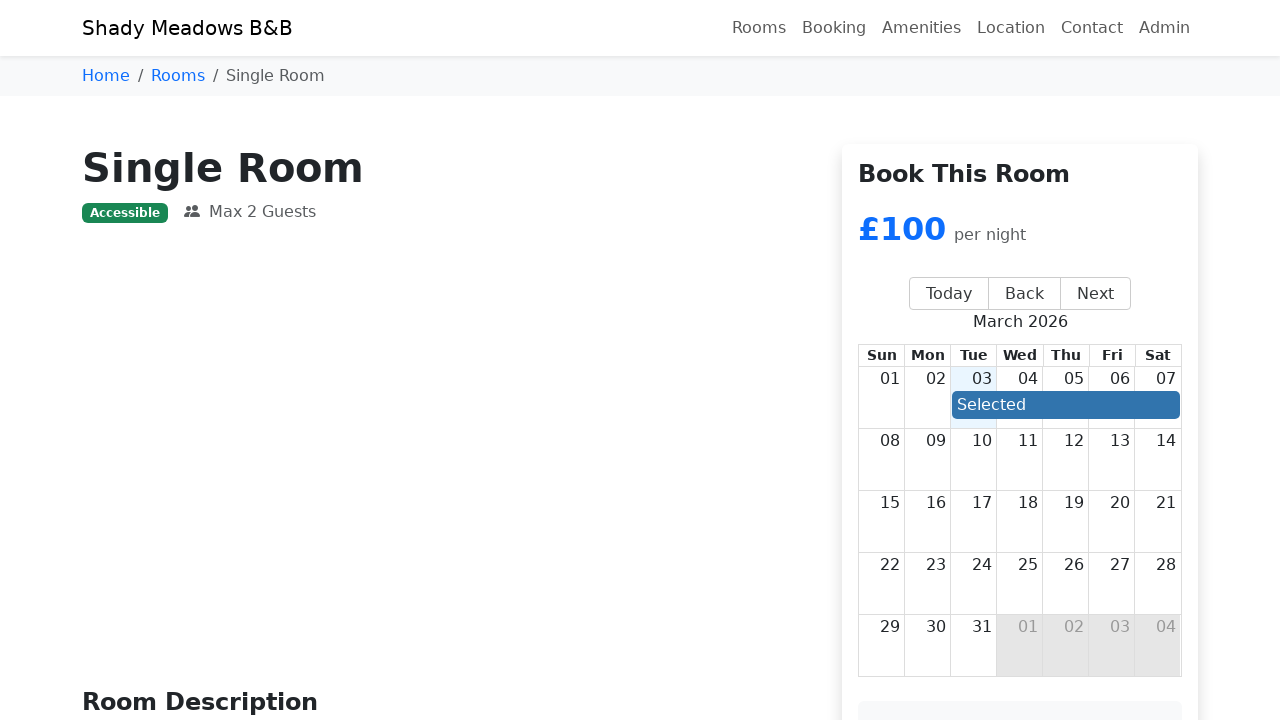

Retrieved total price text: £440
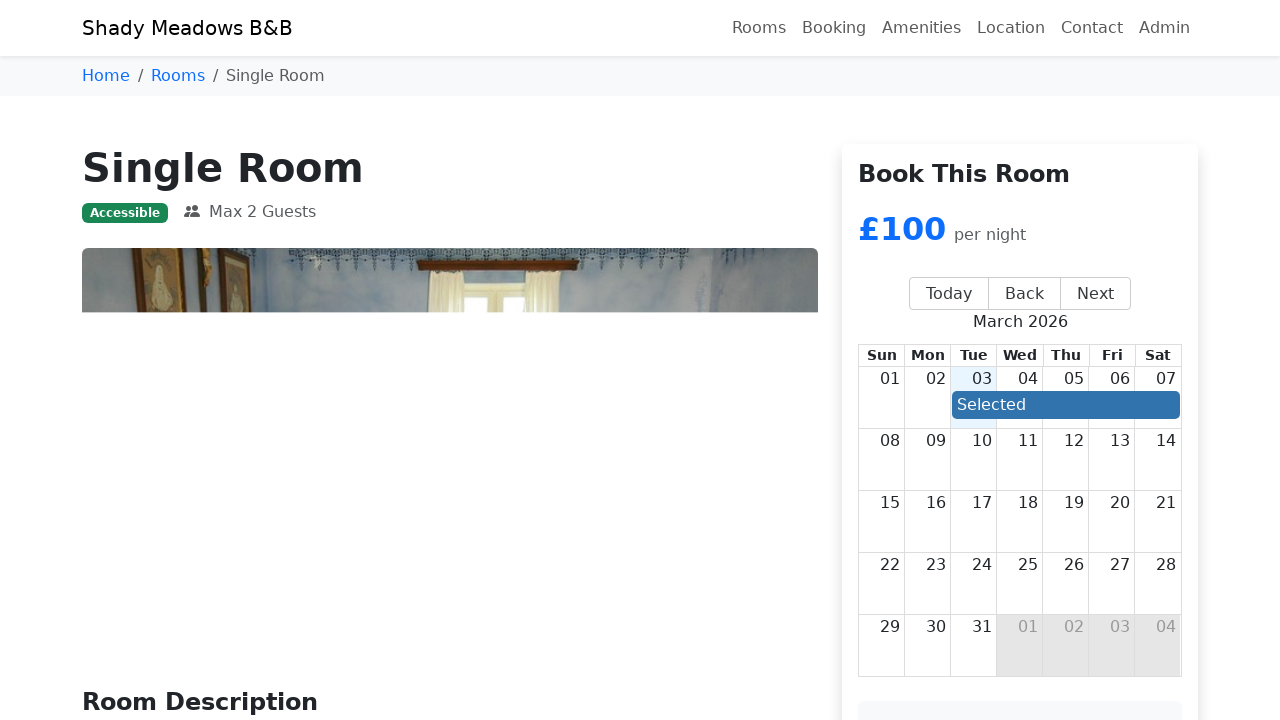

Verified total price calculation: expected $440, actual $440
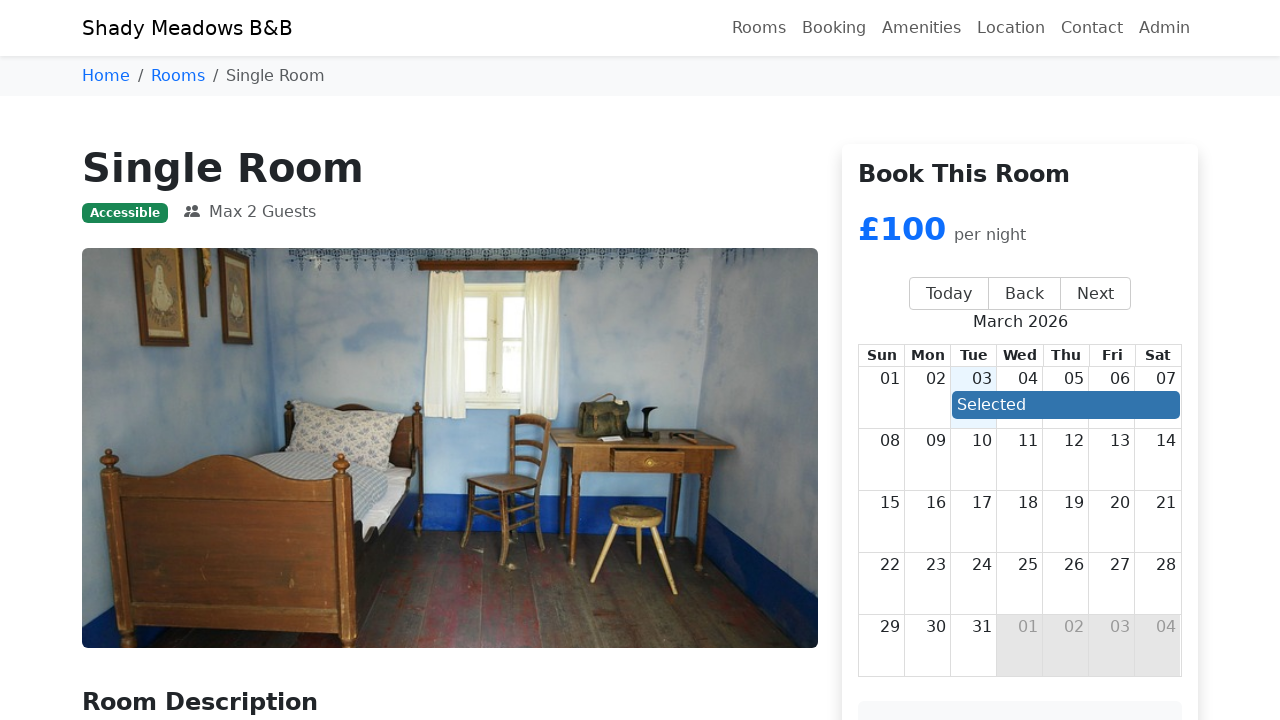

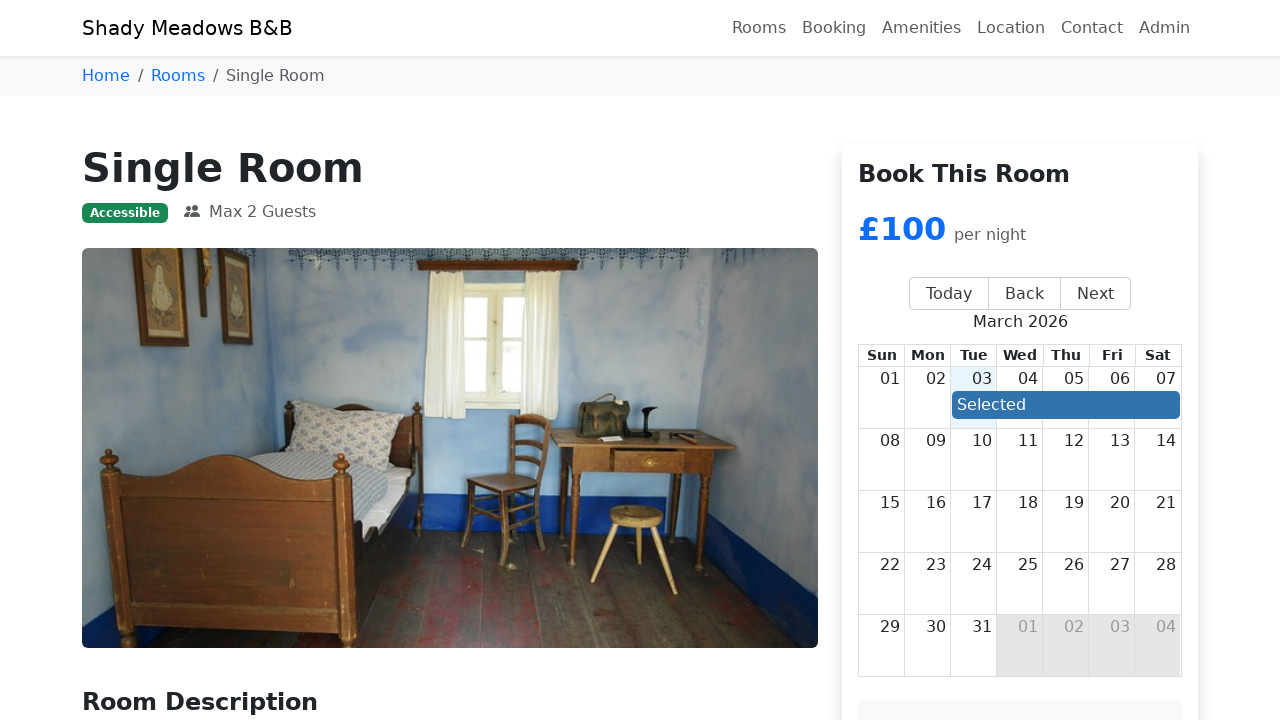